Tests that todo data persists after page reload by creating items, marking one complete, and reloading

Starting URL: https://demo.playwright.dev/todomvc

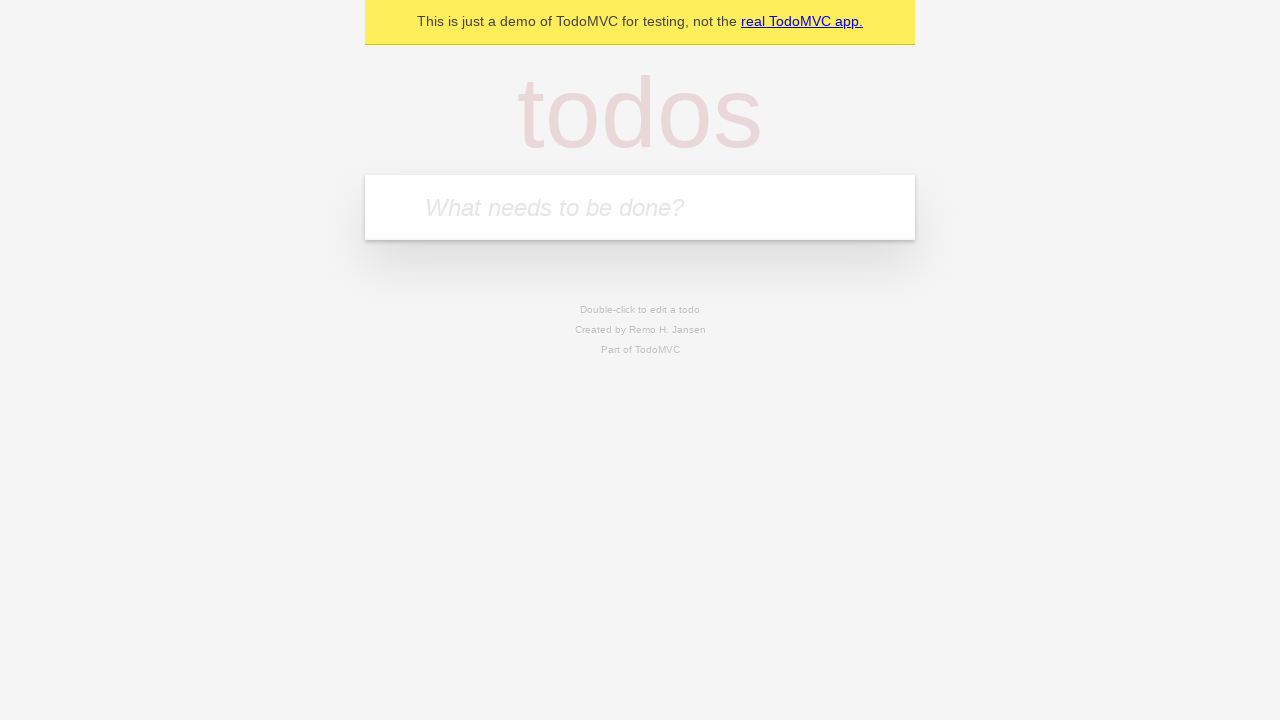

Filled todo input with 'buy some cheese' on internal:attr=[placeholder="What needs to be done?"i]
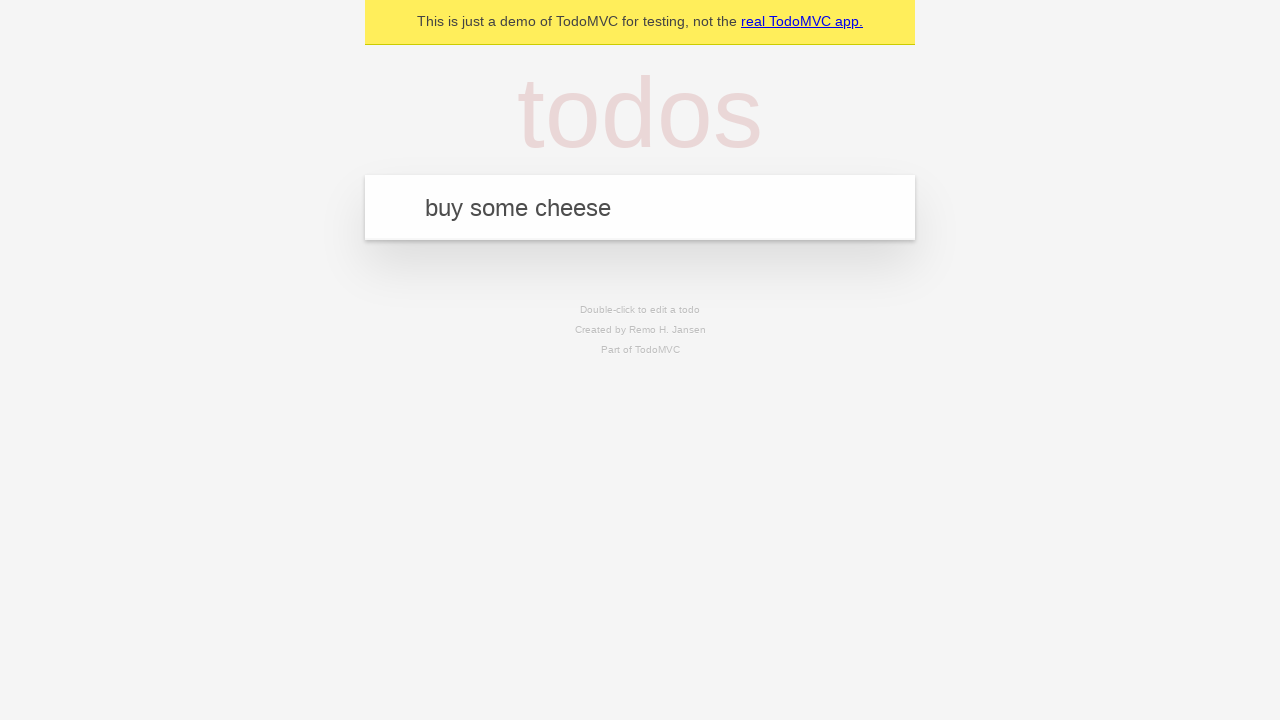

Pressed Enter to create first todo item on internal:attr=[placeholder="What needs to be done?"i]
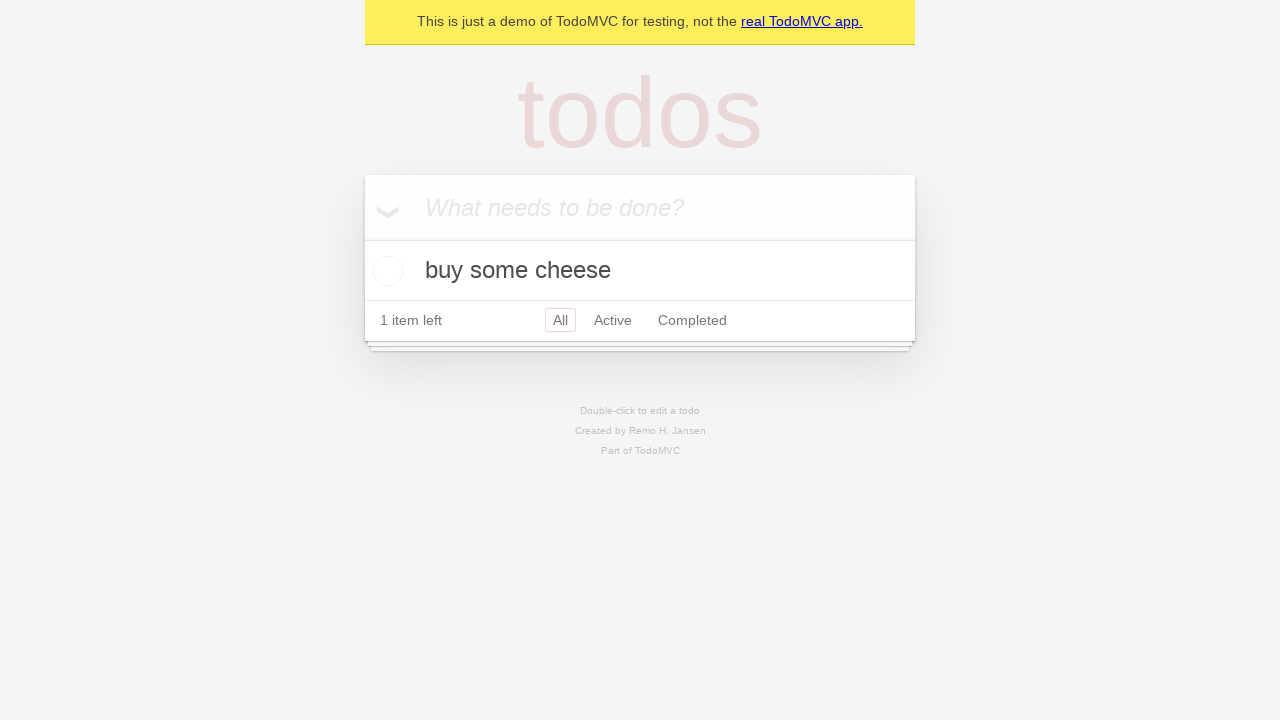

Filled todo input with 'feed the cat' on internal:attr=[placeholder="What needs to be done?"i]
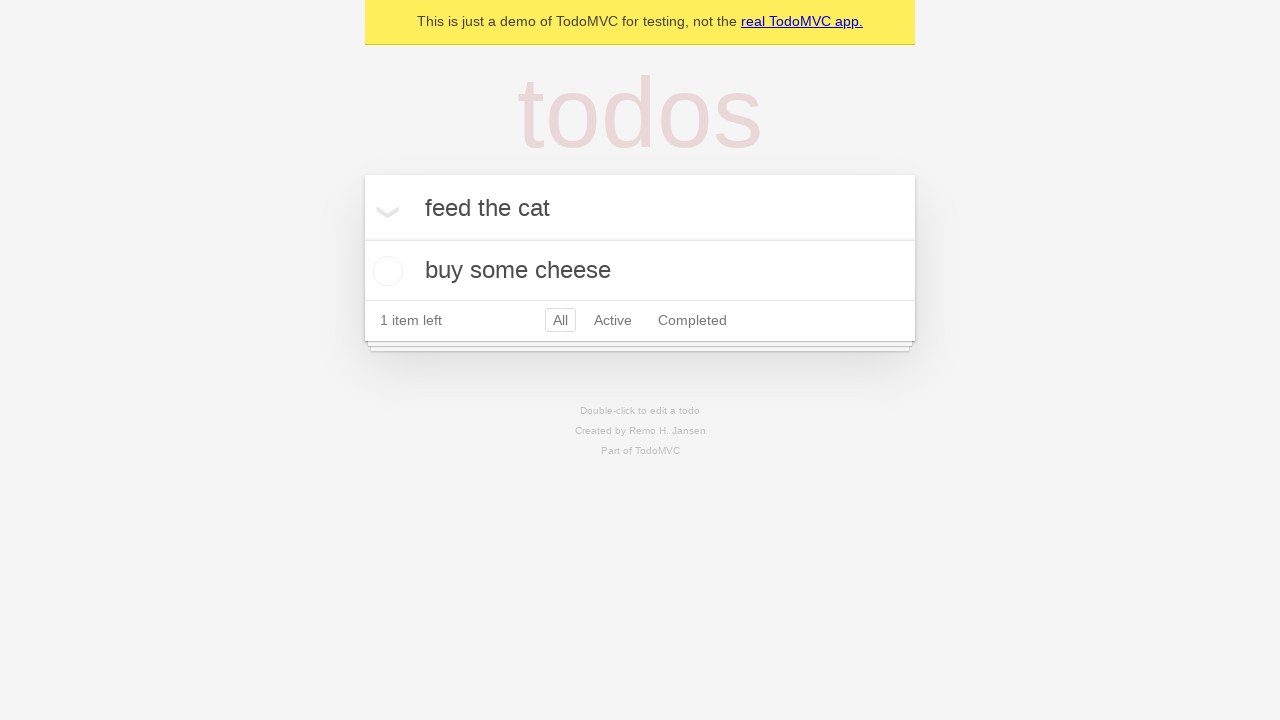

Pressed Enter to create second todo item on internal:attr=[placeholder="What needs to be done?"i]
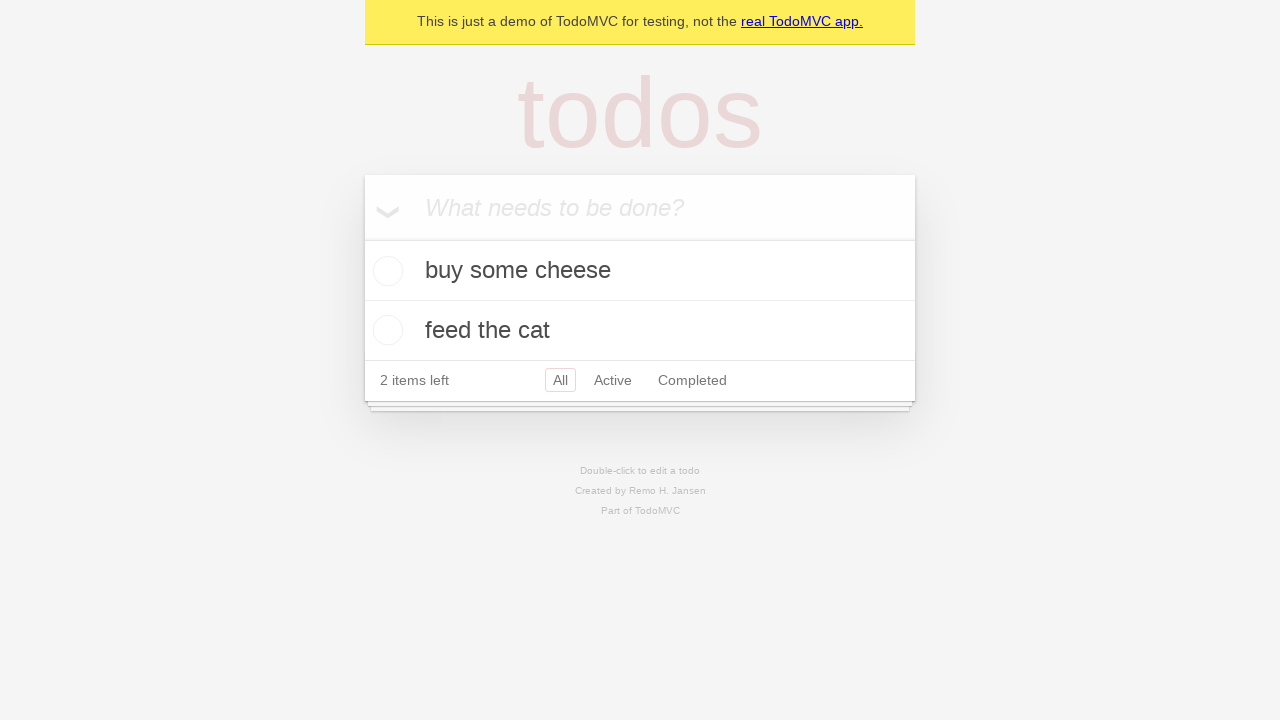

Checked the first todo item as complete at (385, 271) on internal:testid=[data-testid="todo-item"s] >> nth=0 >> internal:role=checkbox
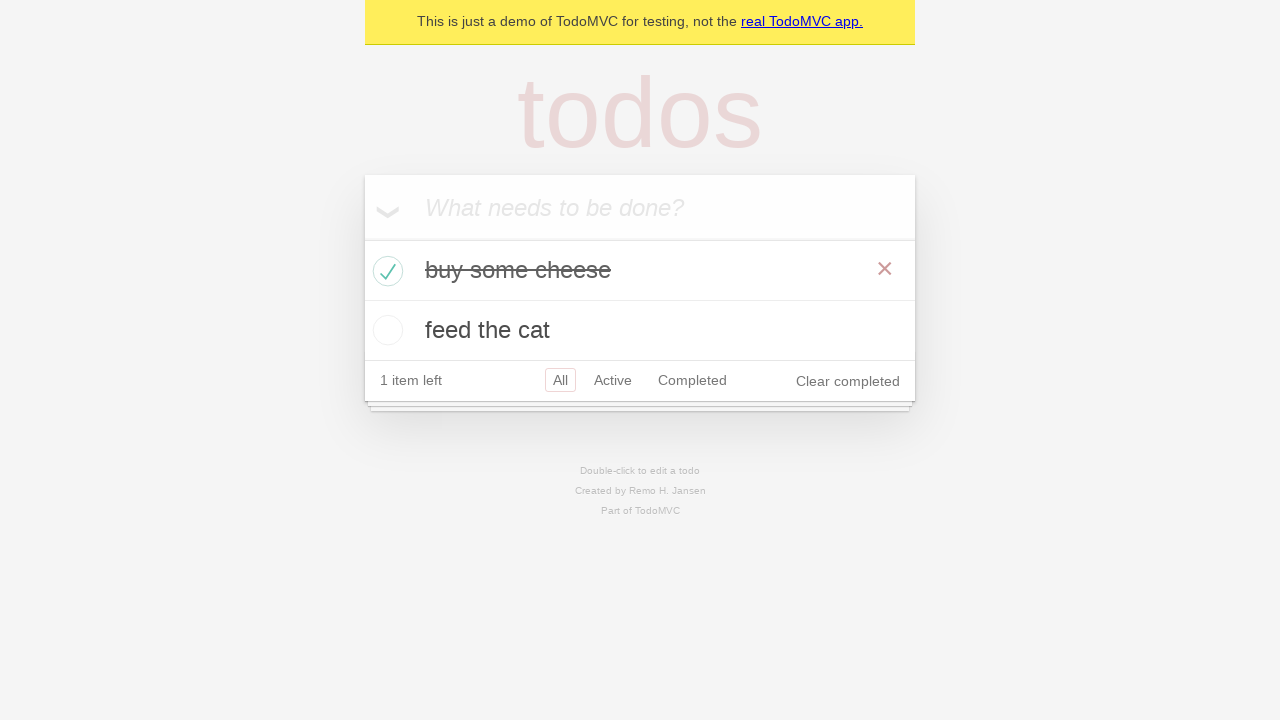

Reloaded the page to verify data persistence
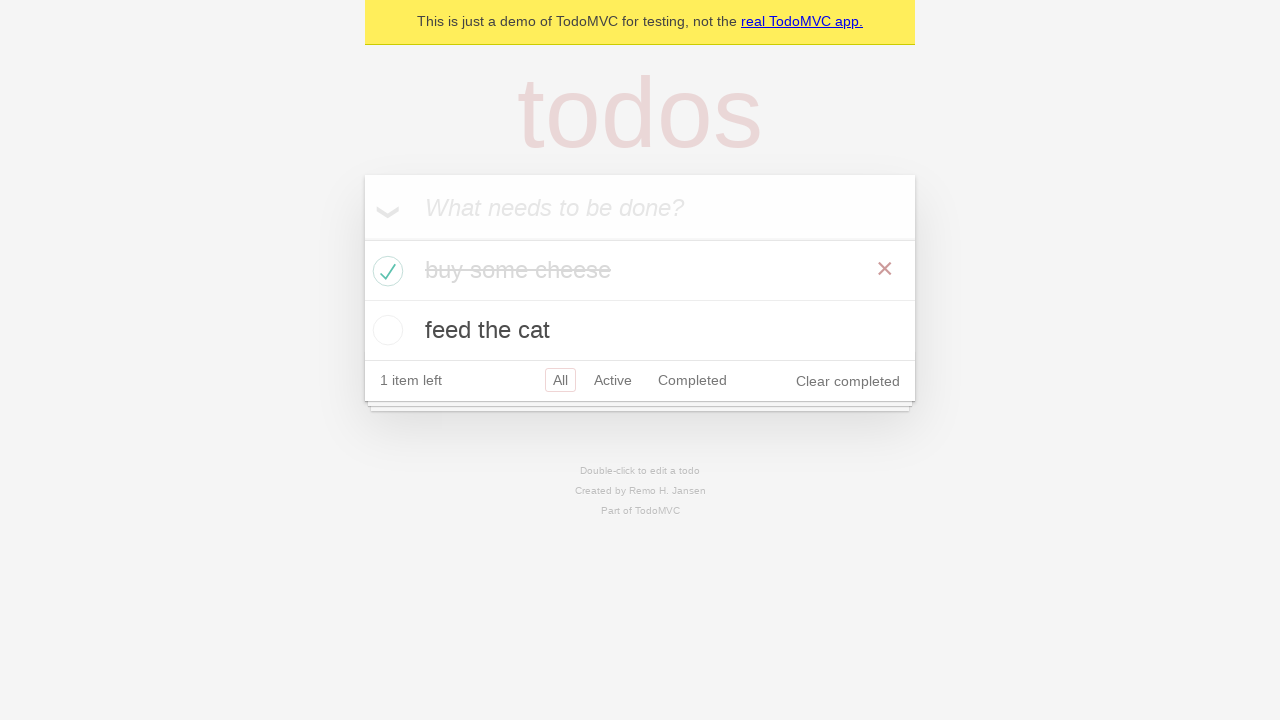

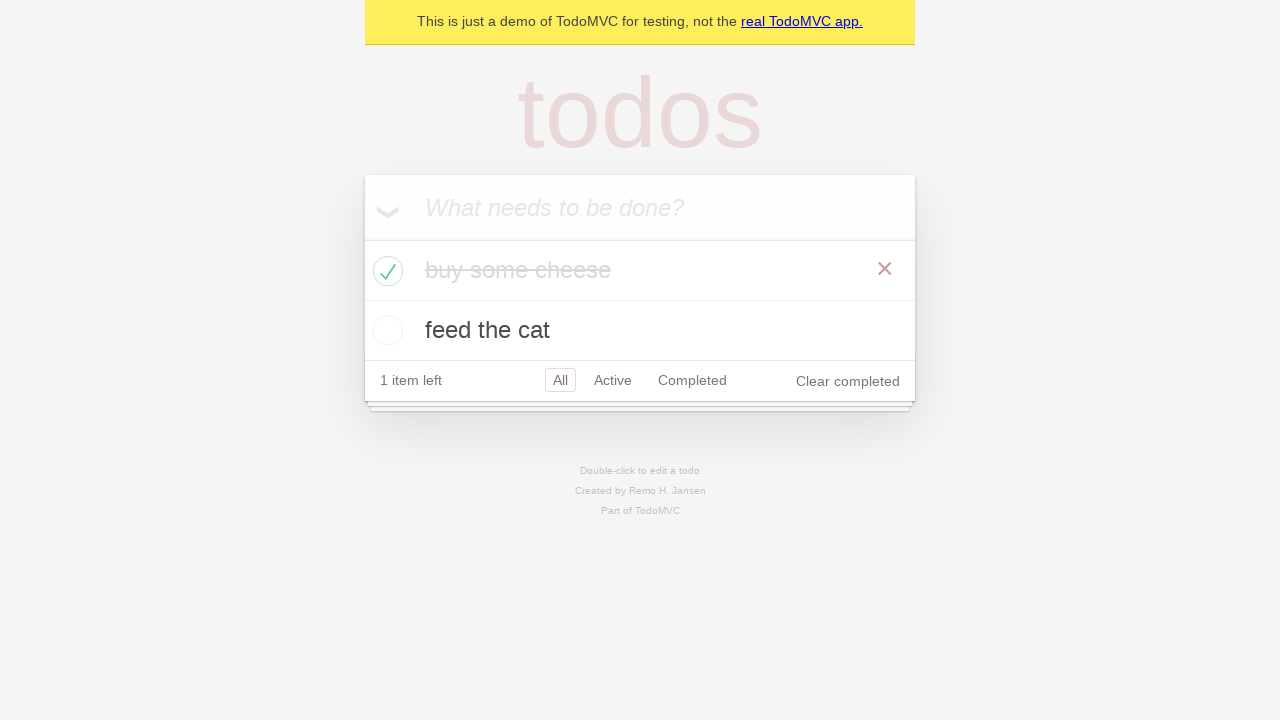